Tests multiplication with ten - verifies multiplying by ten

Starting URL: https://testsheepnz.github.io/BasicCalculator.html

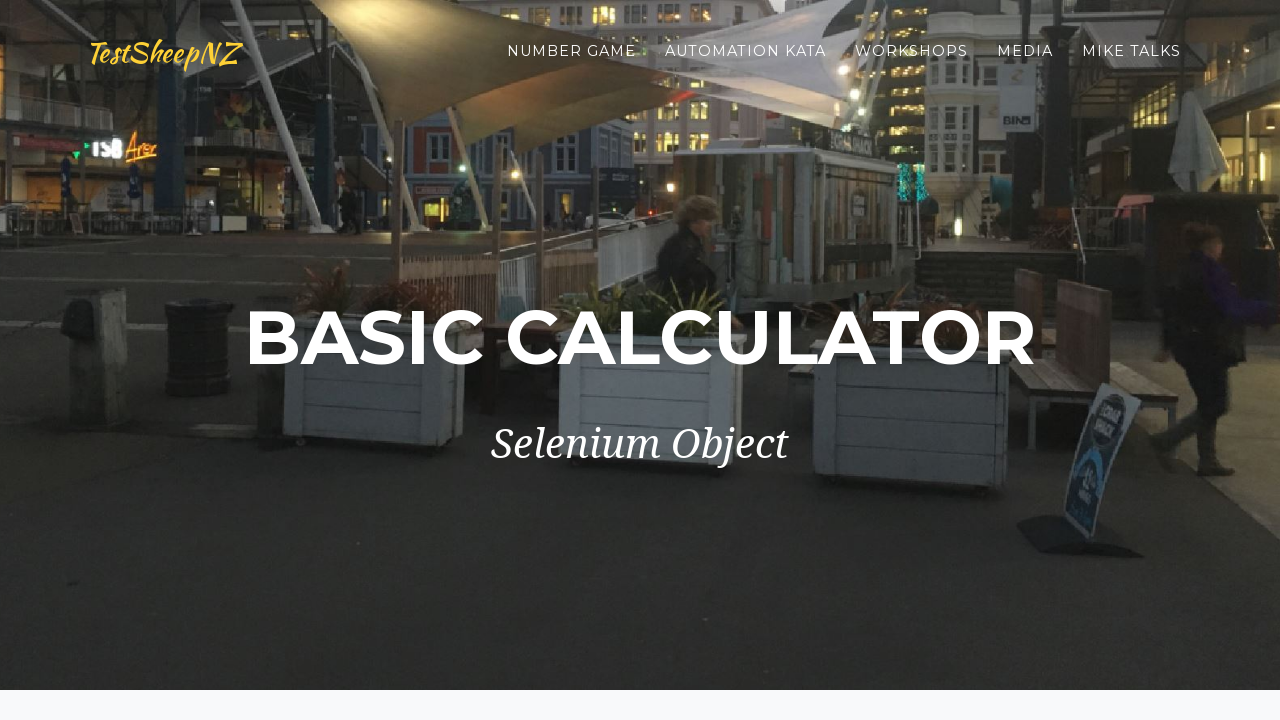

Filled first number field with '7' on #number1Field
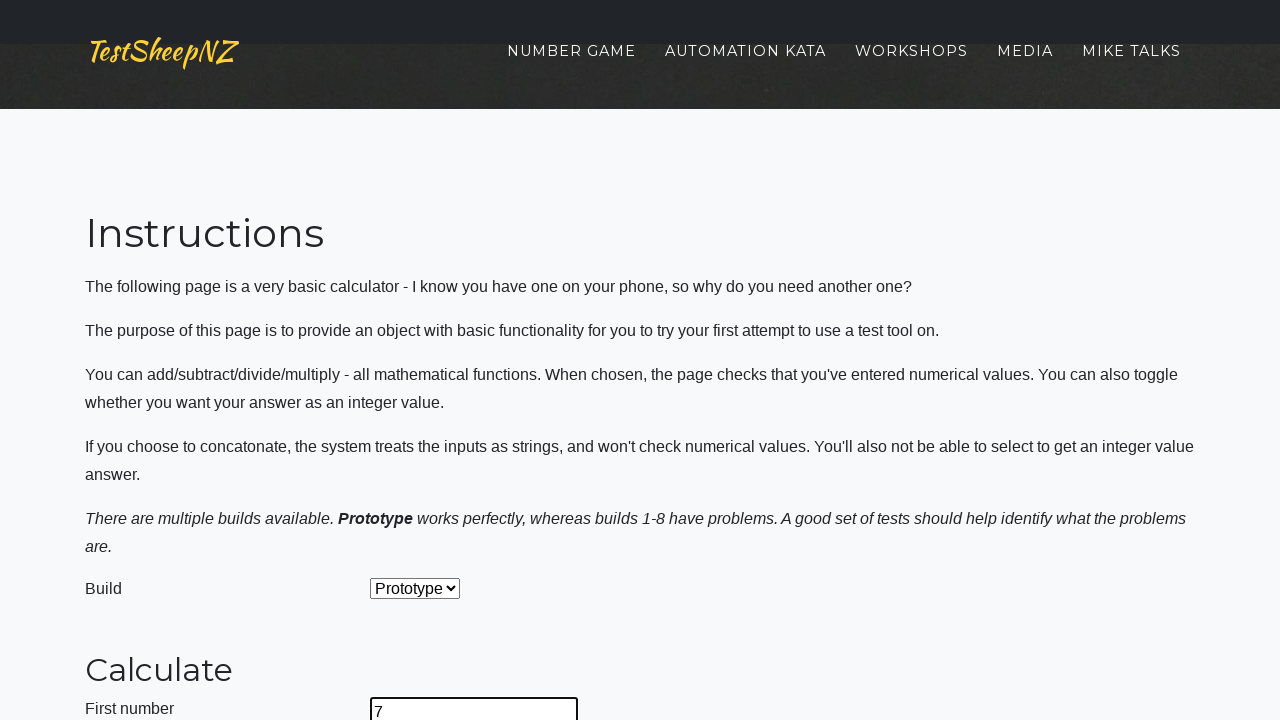

Filled second number field with '10' on #number2Field
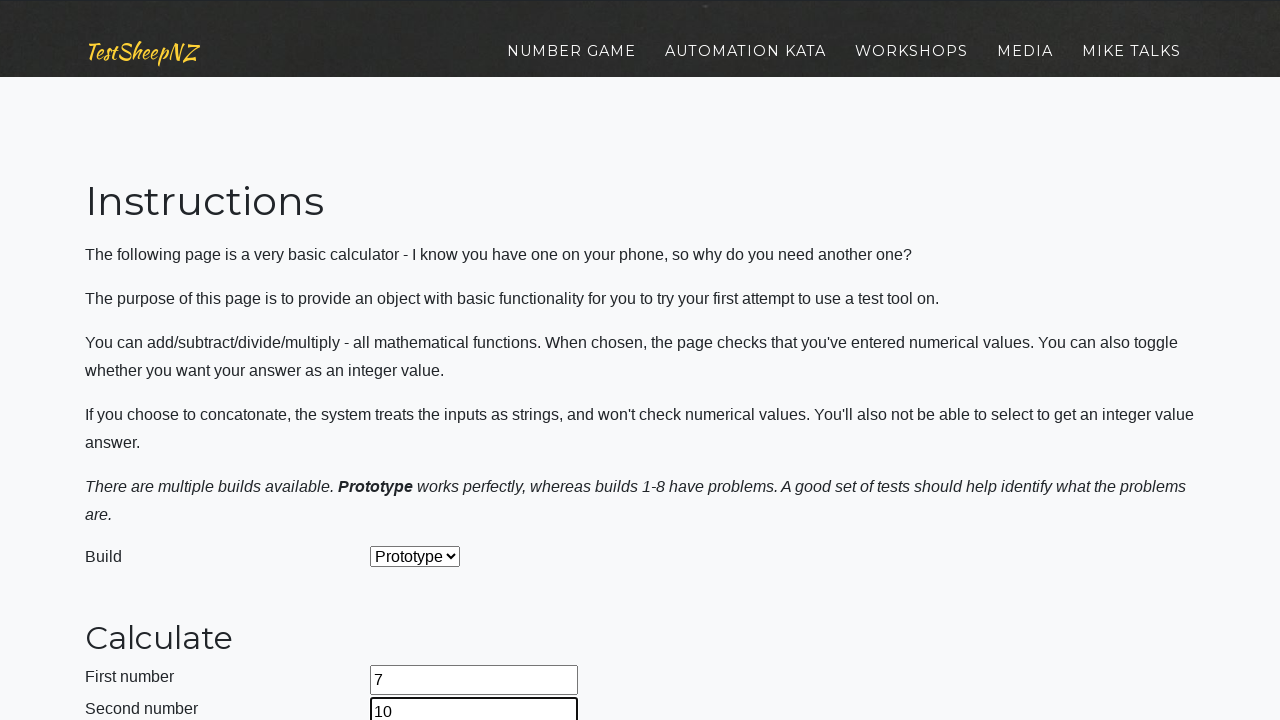

Selected multiplication operation from dropdown on #selectOperationDropdown
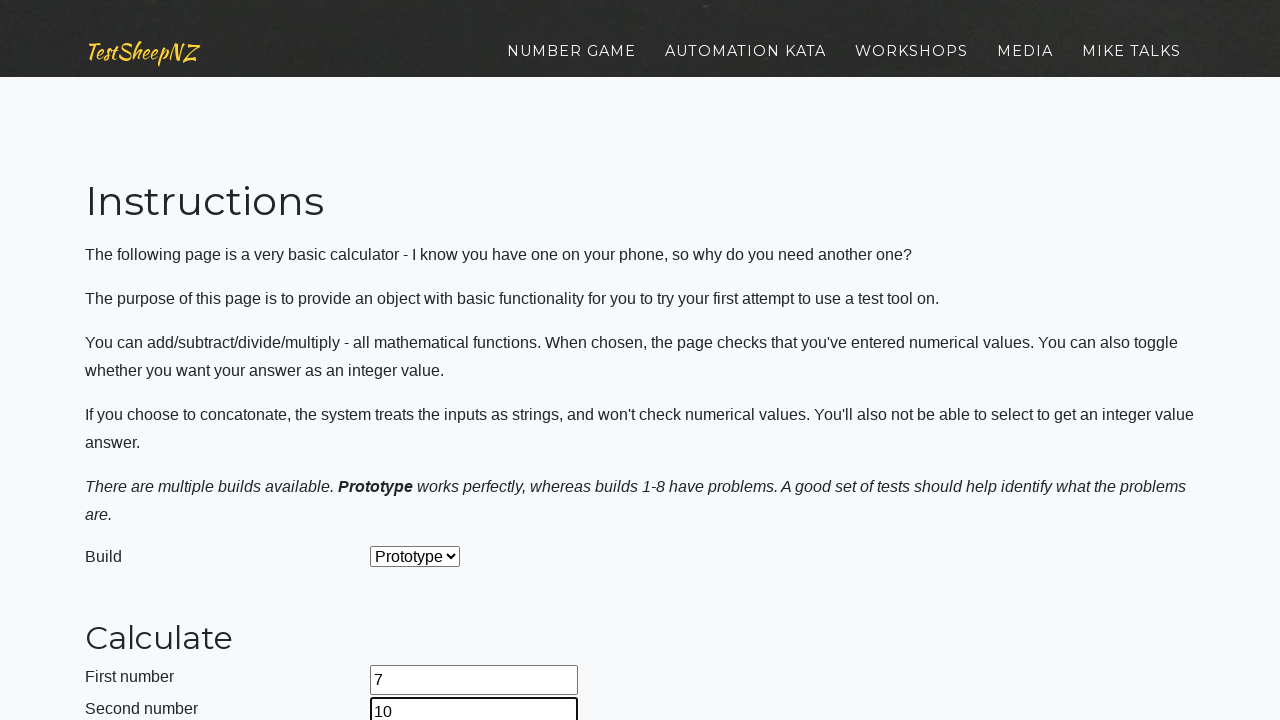

Clicked calculate button at (422, 361) on #calculateButton
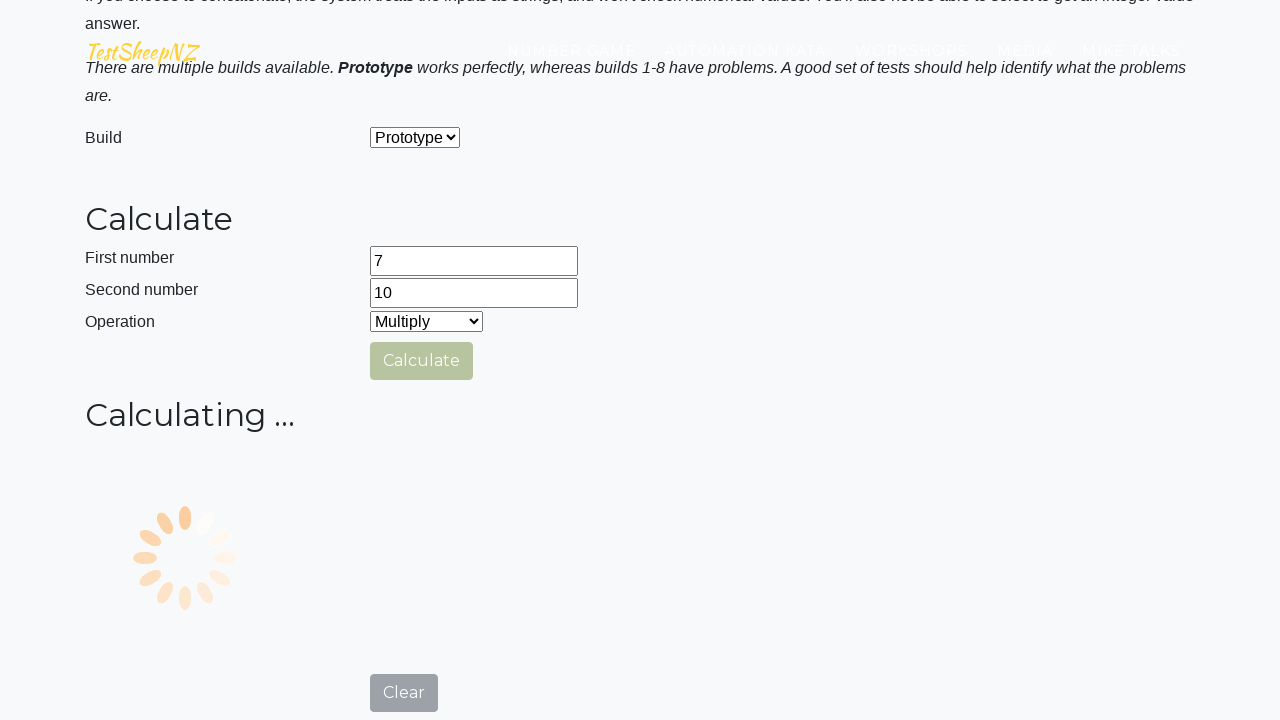

Answer field appeared
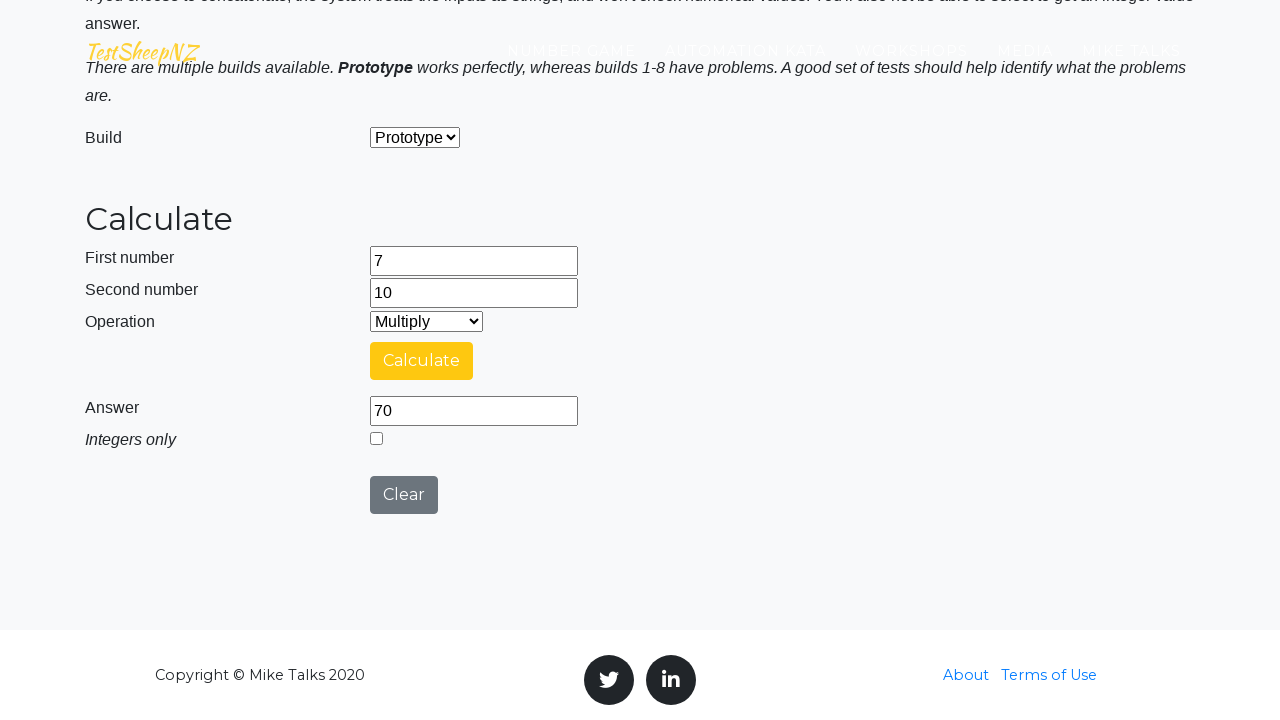

Verified result equals '70' (7 × 10)
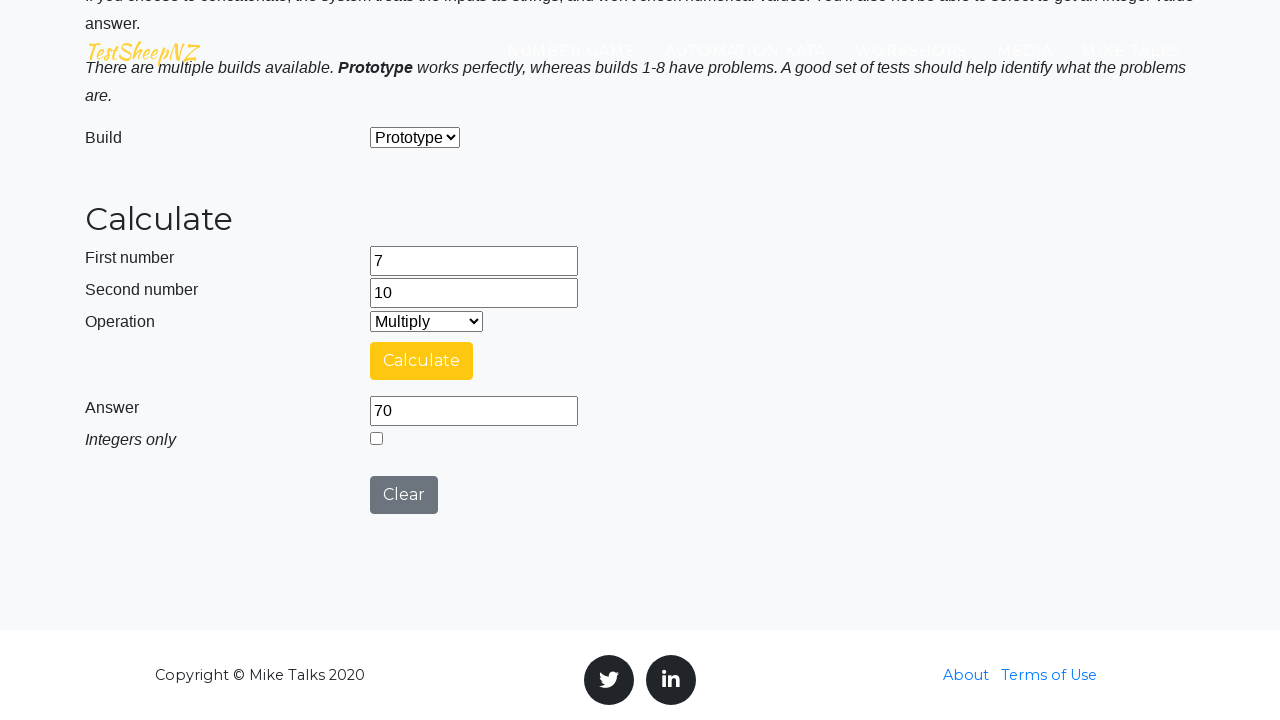

Clicked clear button to reset form at (404, 495) on #clearButton
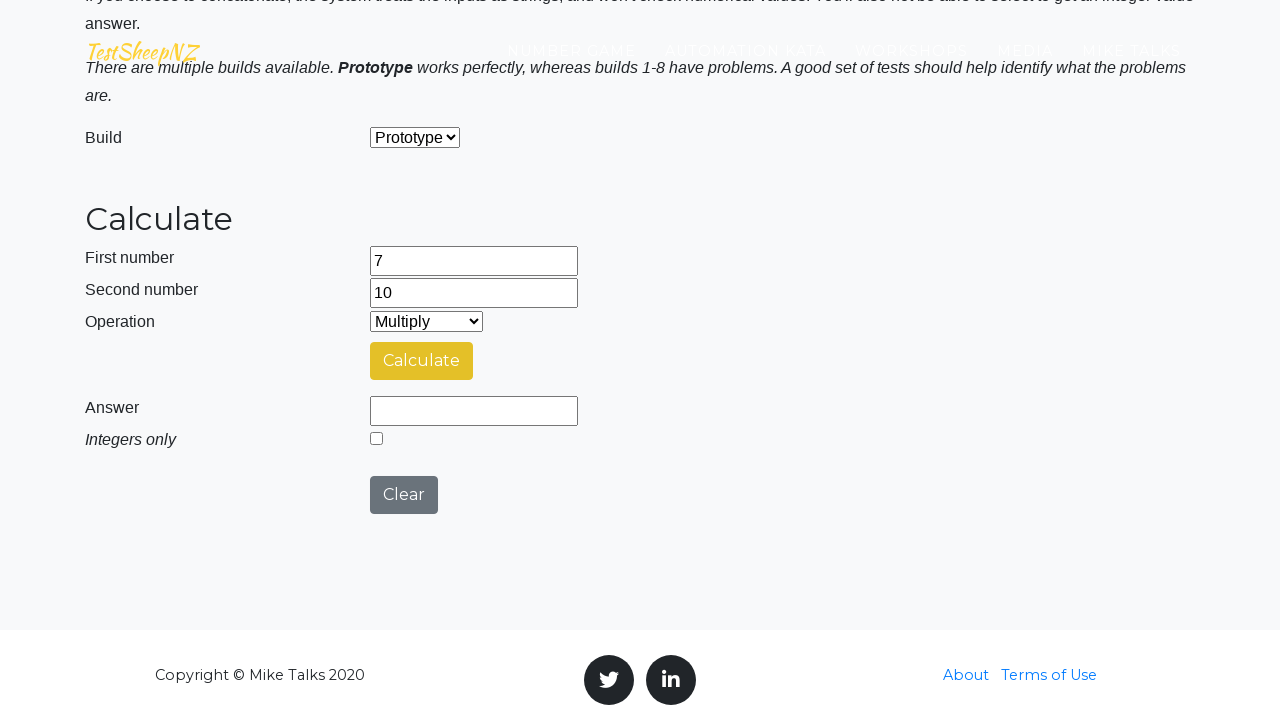

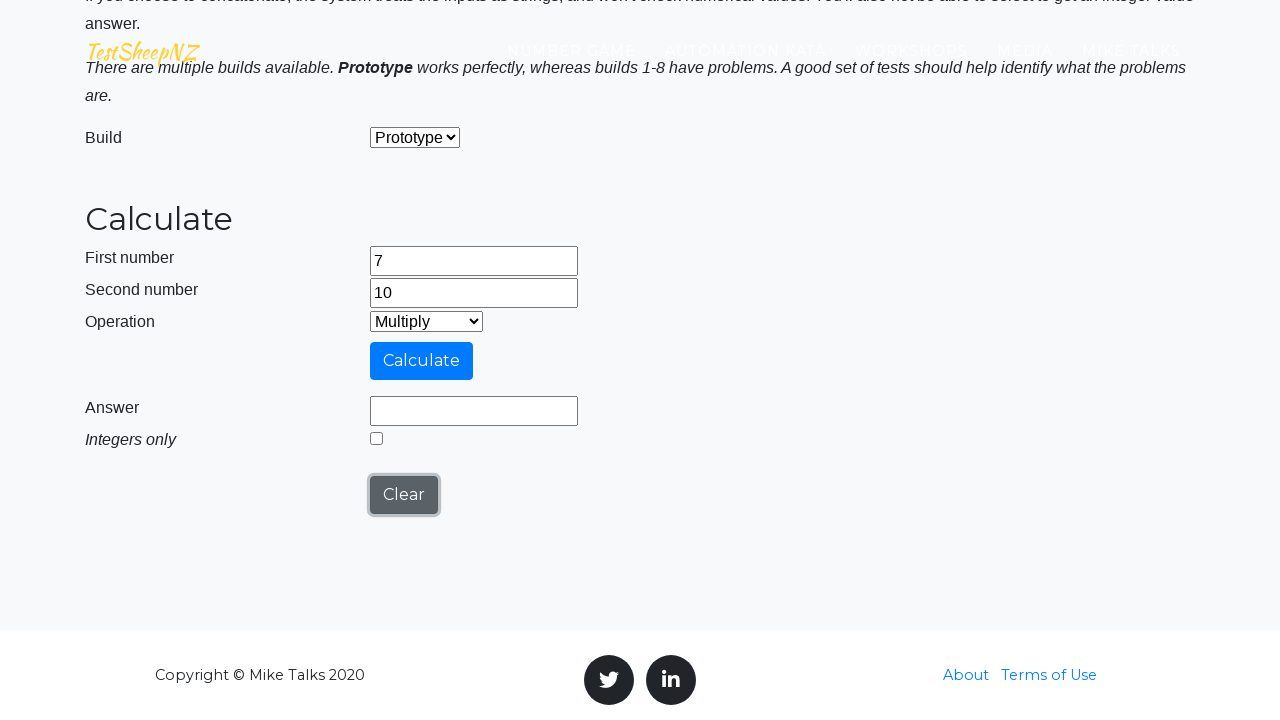